Tests mouse hover functionality on Dell website by hovering over the Computers & Accessories menu item

Starting URL: https://www.dell.com/en-us

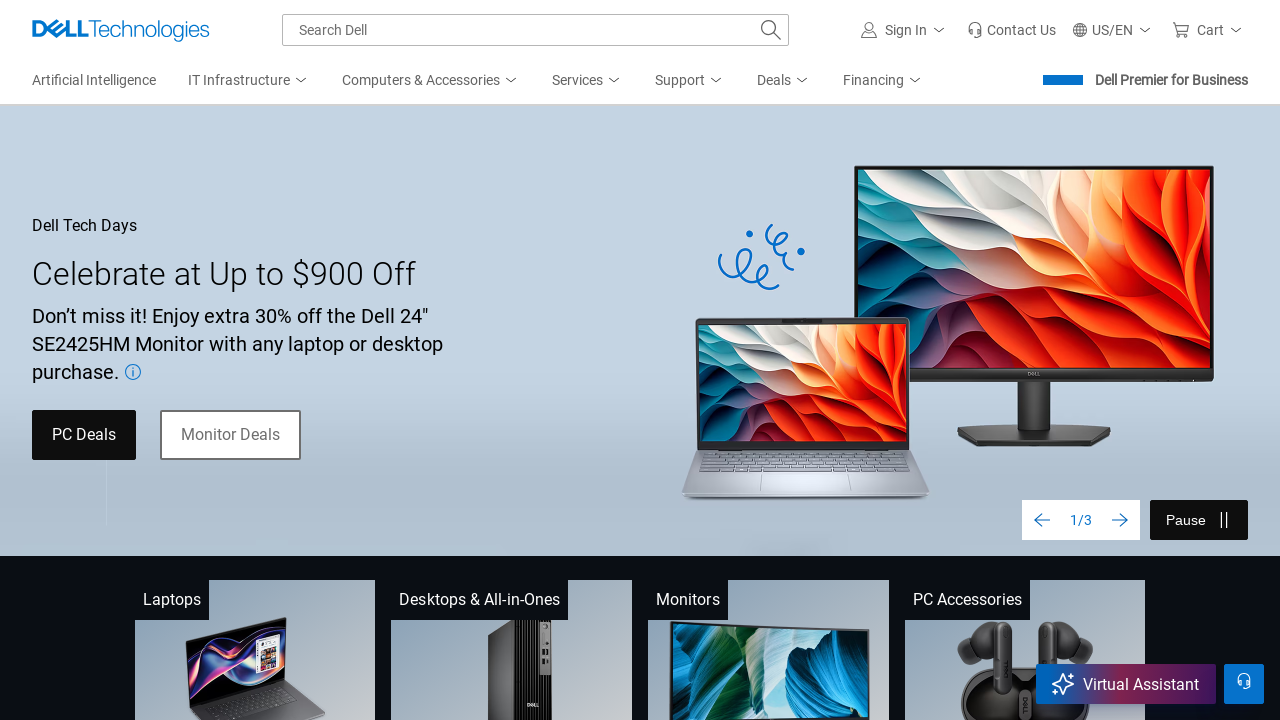

Located Computers & Accessories menu item
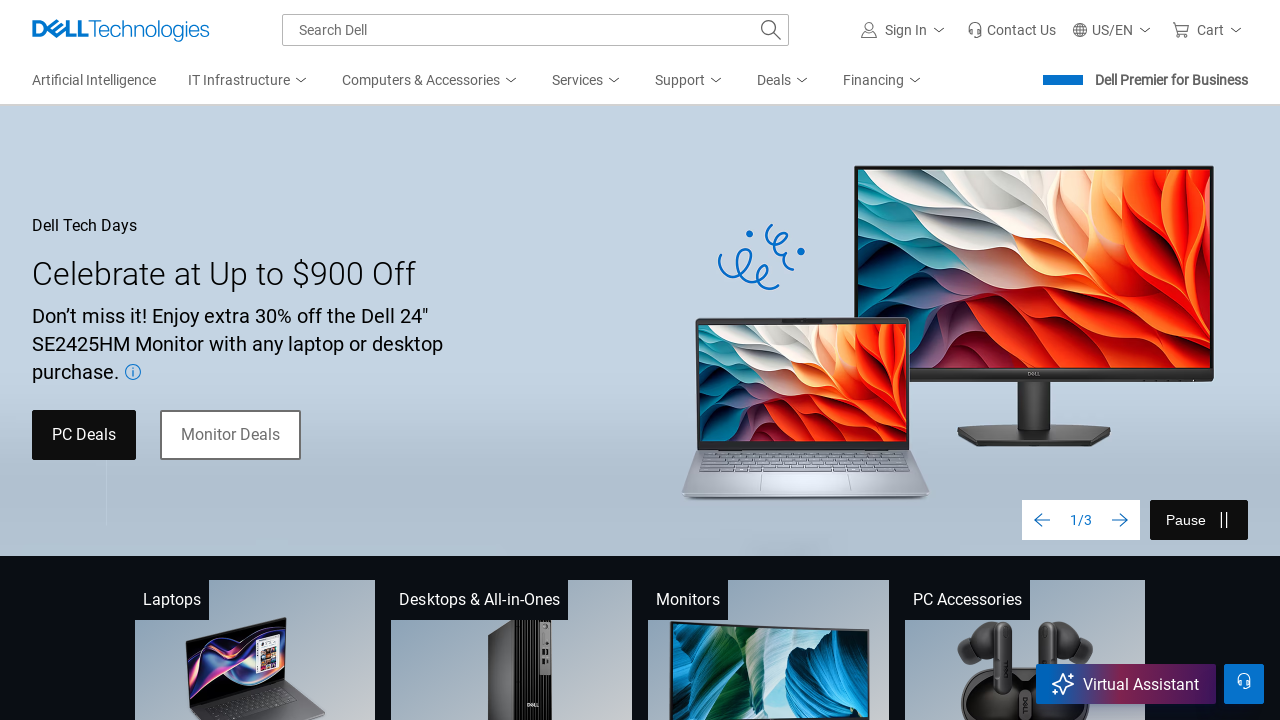

Hovered over Computers & Accessories menu item at (421, 80) on xpath=//span[text()='Computers & Accessories']
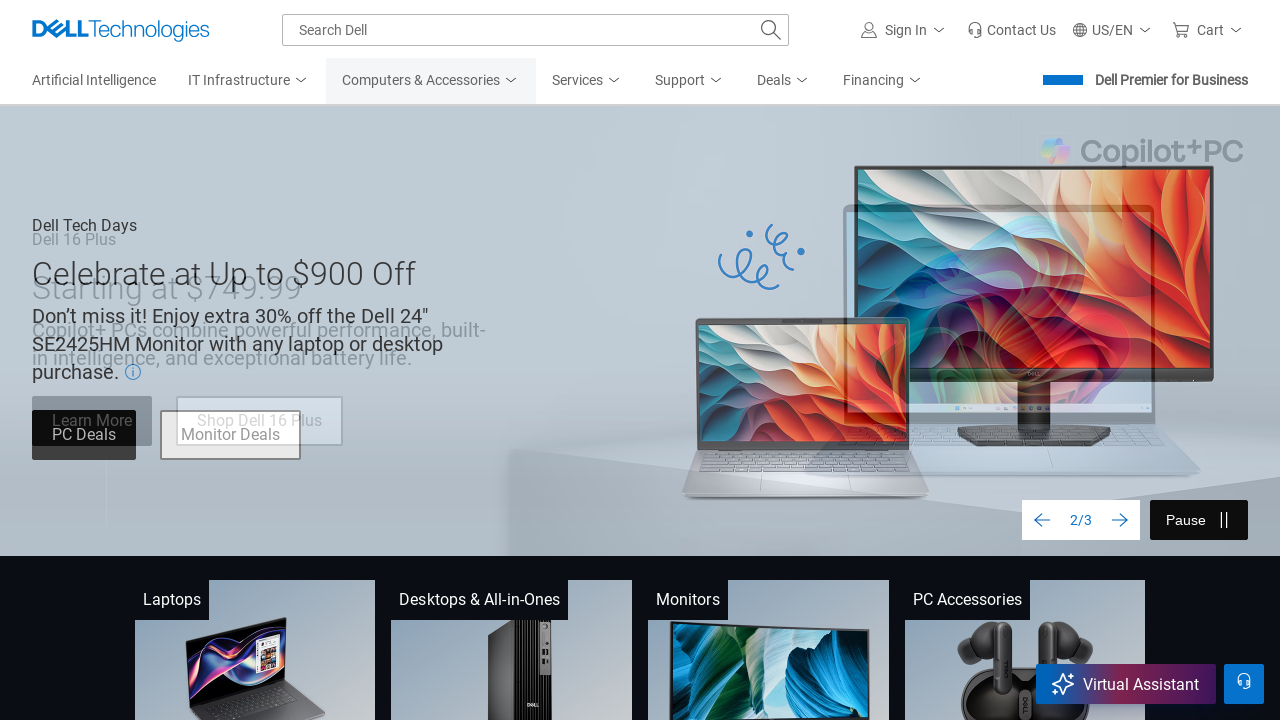

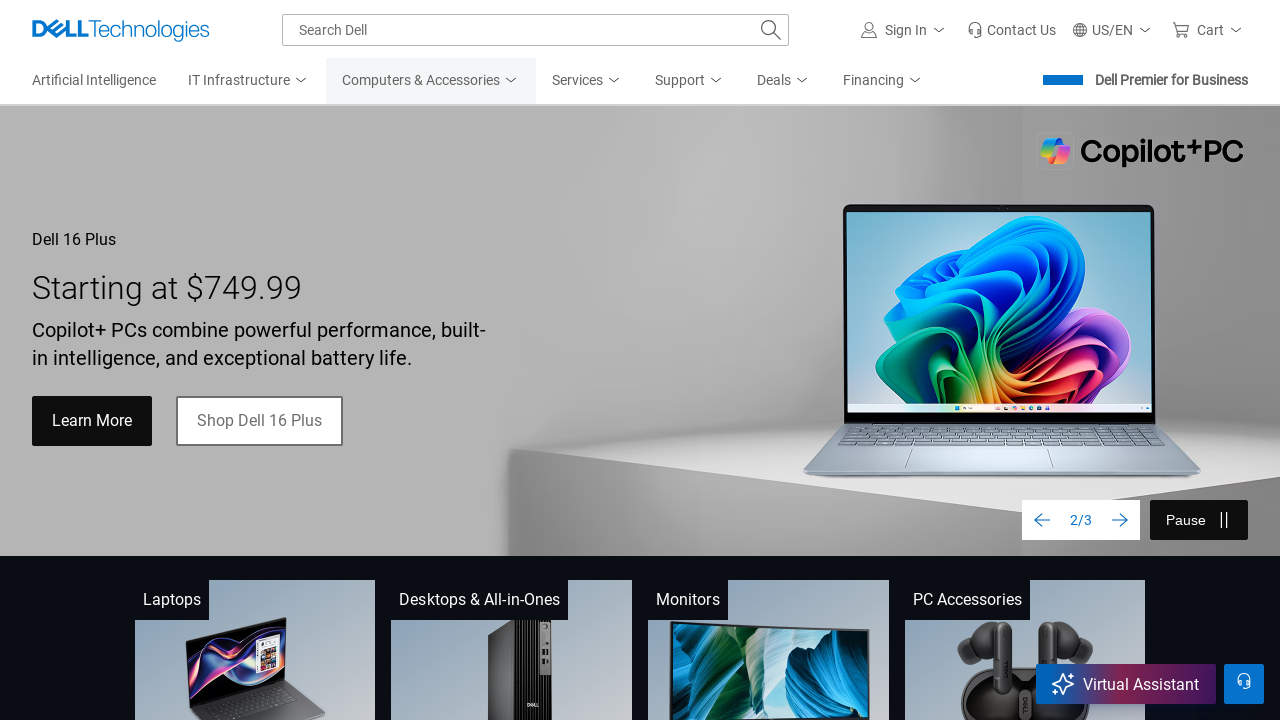